Navigates to Flipkart homepage, dismisses any modal popup, and clicks through all links on the page

Starting URL: https://www.flipkart.com/

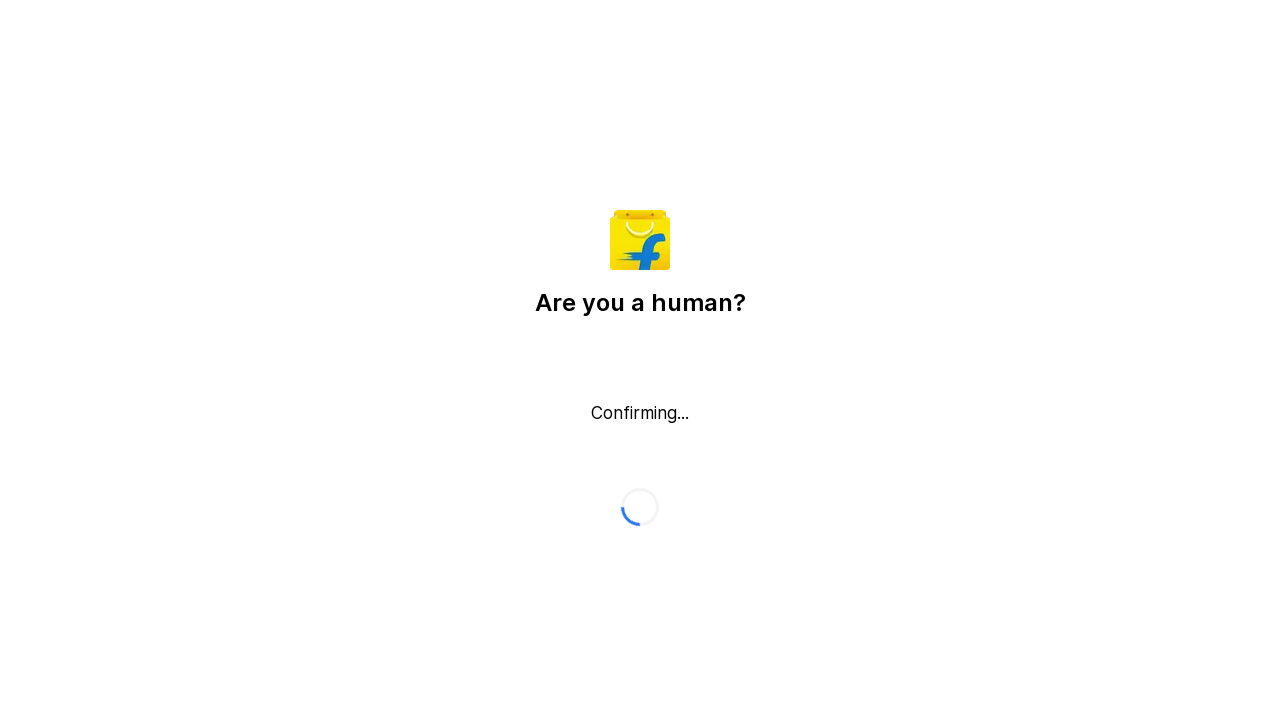

Pressed Escape key to dismiss any modal popup
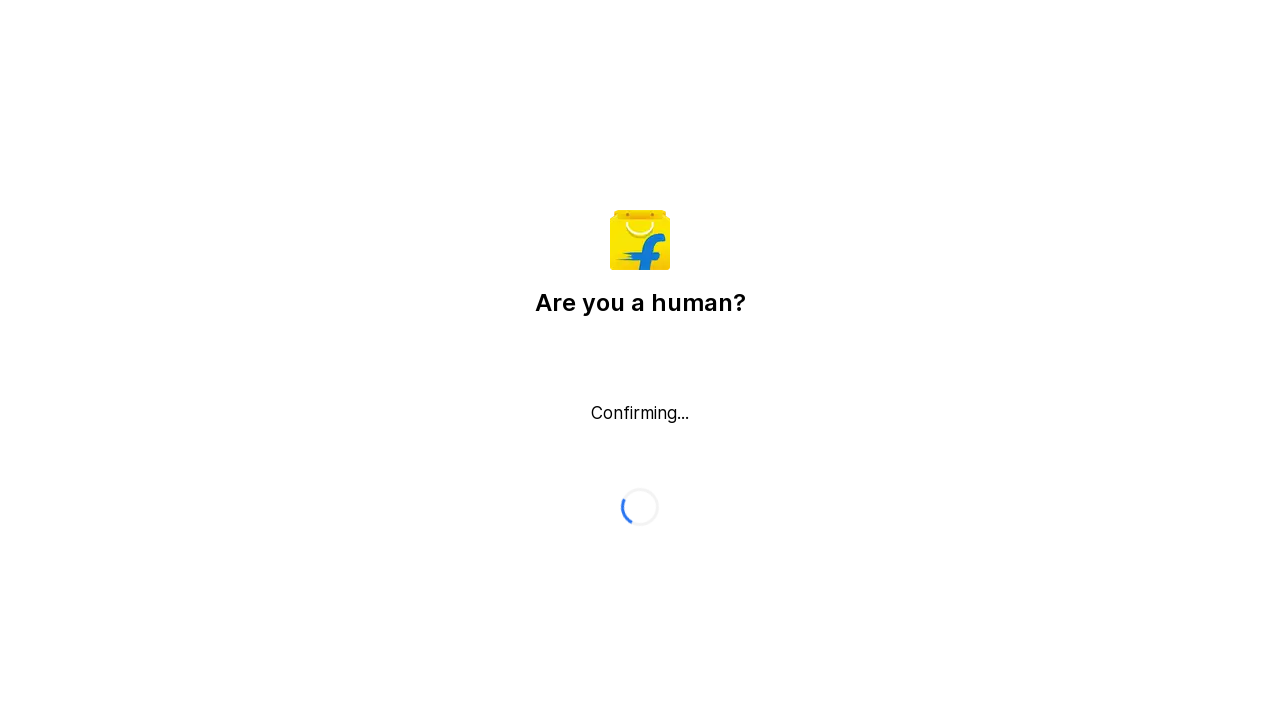

Located all links on the Flipkart homepage
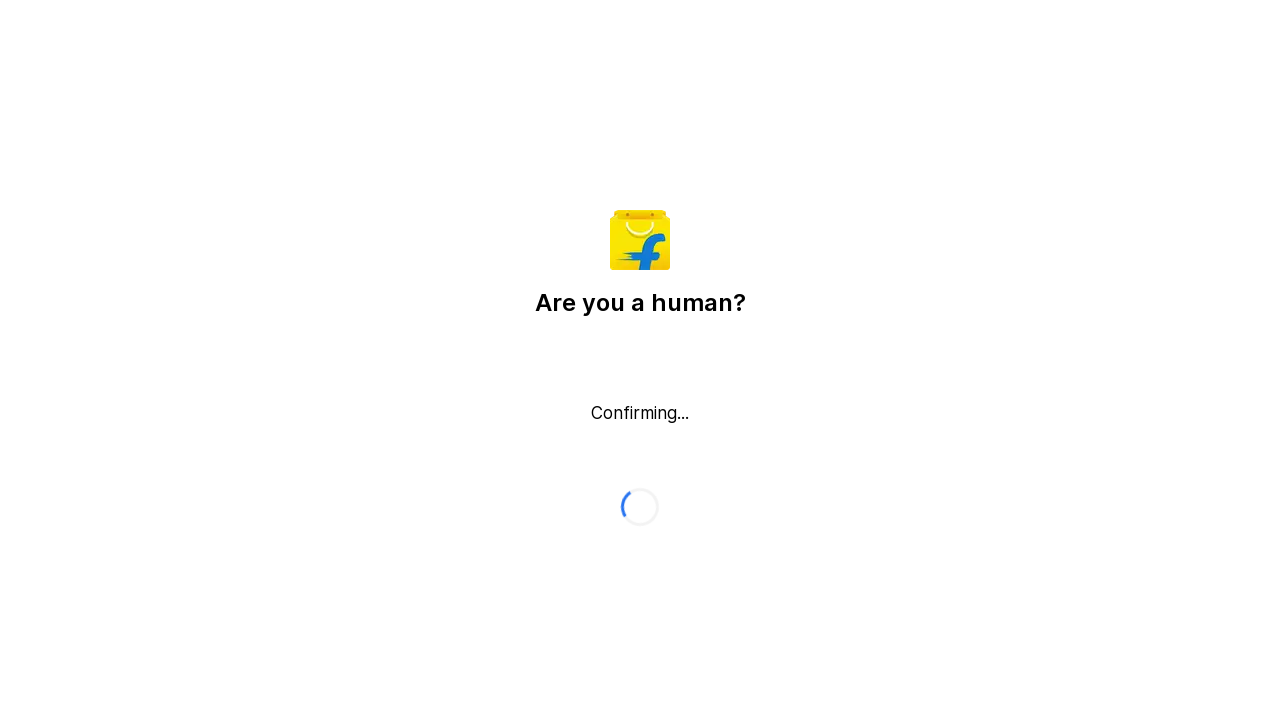

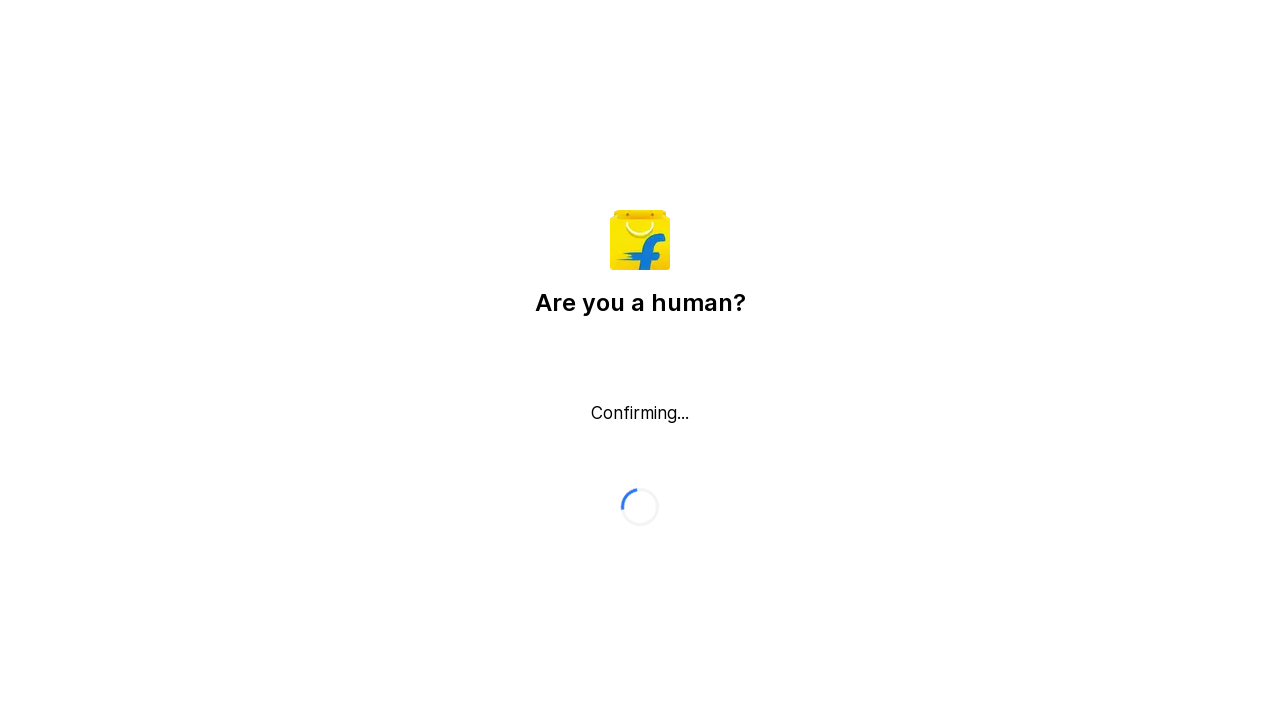